Tests enabled/disabled input functionality by clicking enable button and typing in the input

Starting URL: https://codenboxautomationlab.com/practice/

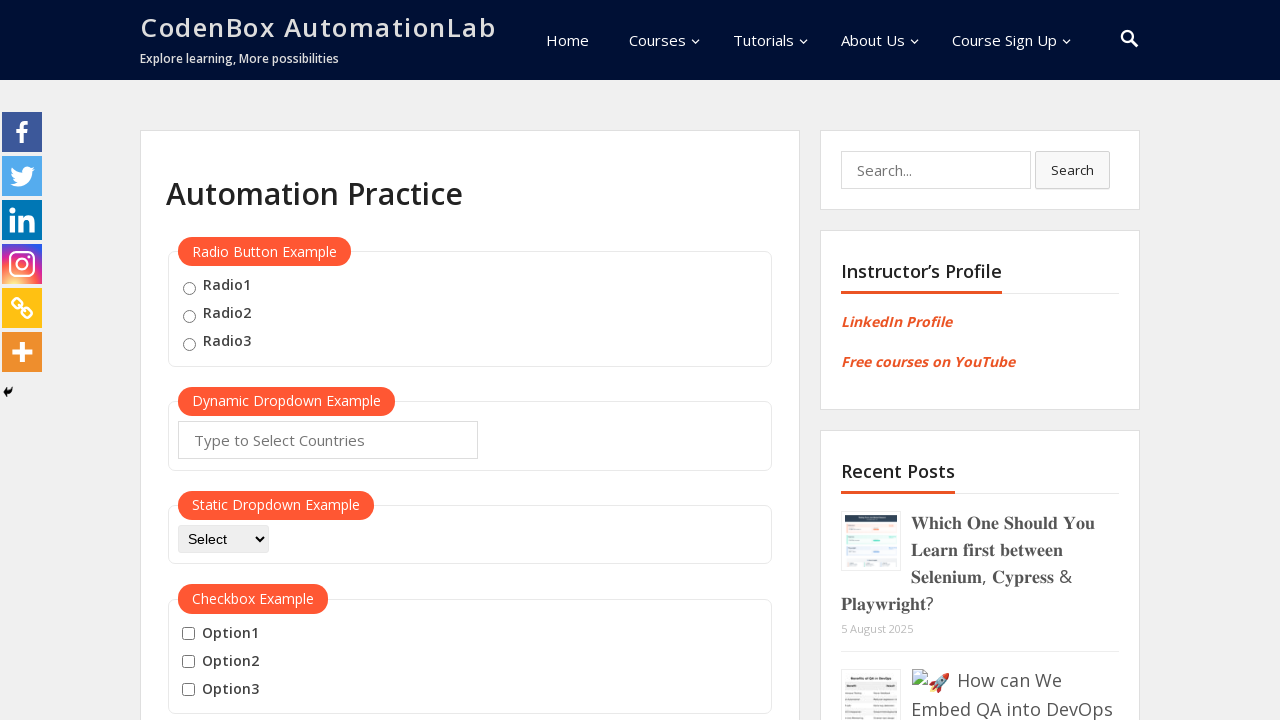

Clicked the enable button at (297, 361) on #enabled-button
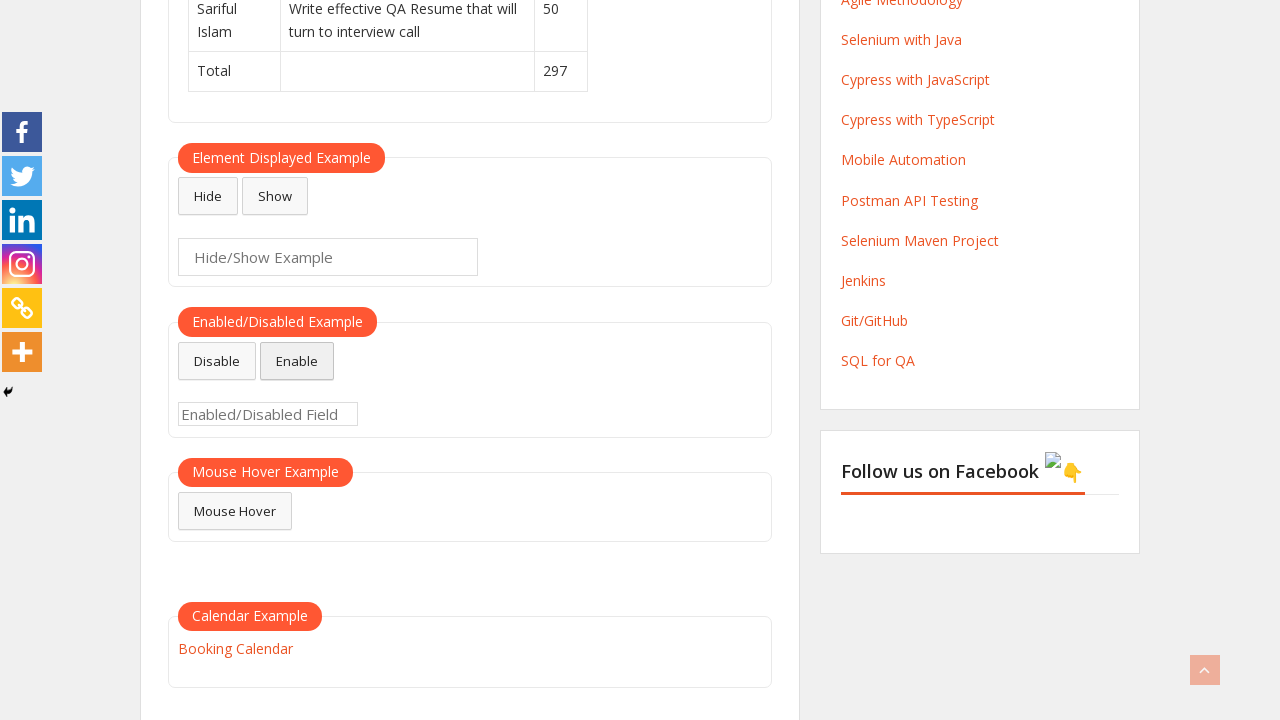

Typed 'enabled' in the enabled input field on #enabled-example-input
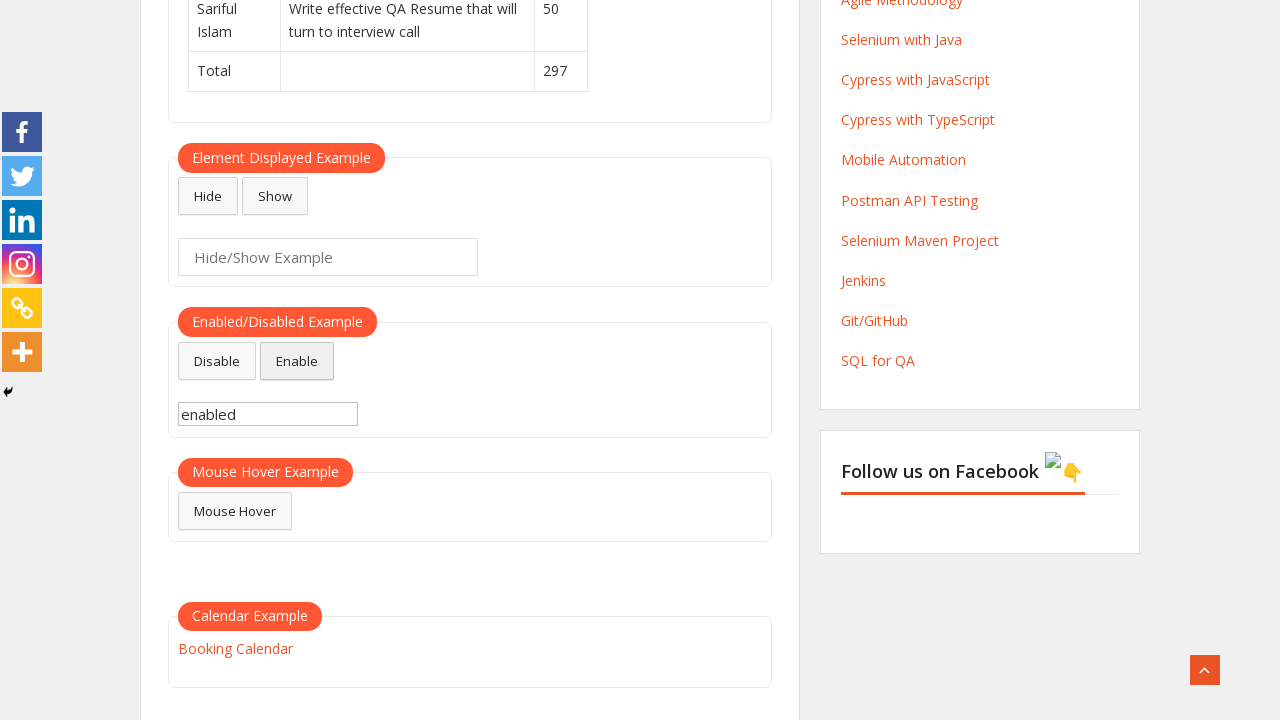

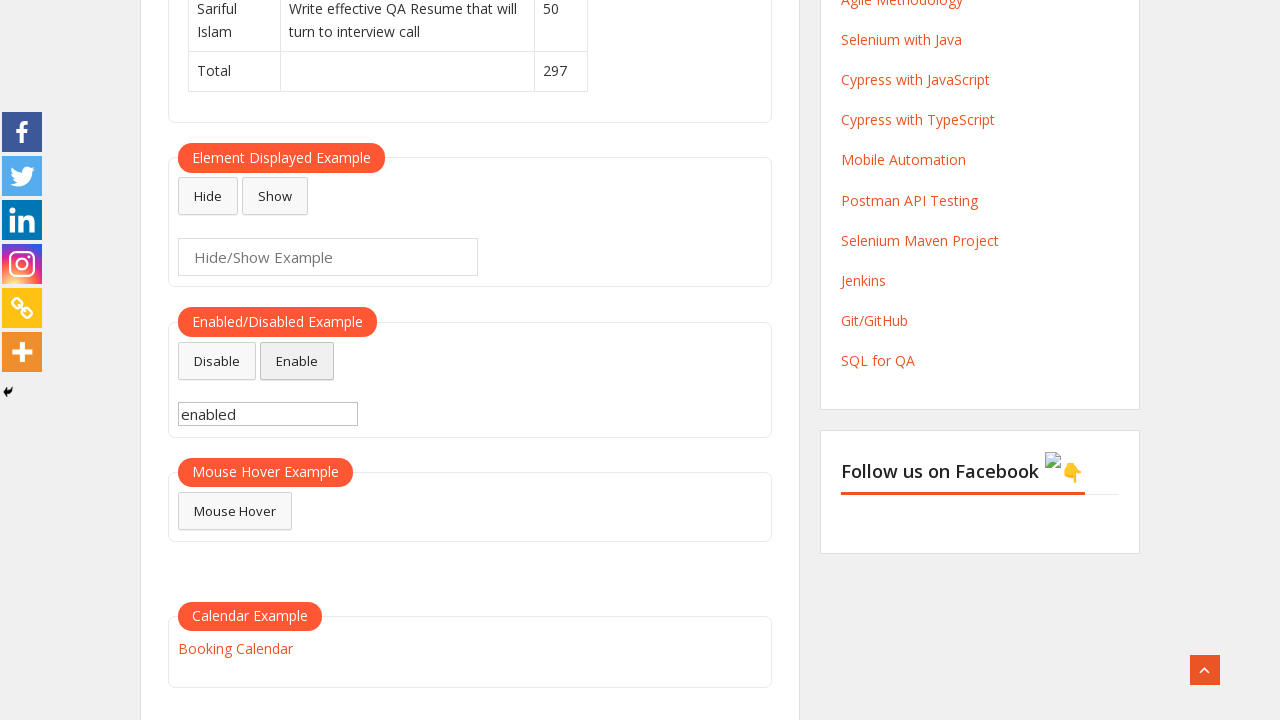